Tests right-click context menu functionality by performing a context click on a designated area, verifying the alert message, dismissing the alert, then clicking a link that opens in a new window and verifying the content of the new page.

Starting URL: https://the-internet.herokuapp.com/context_menu

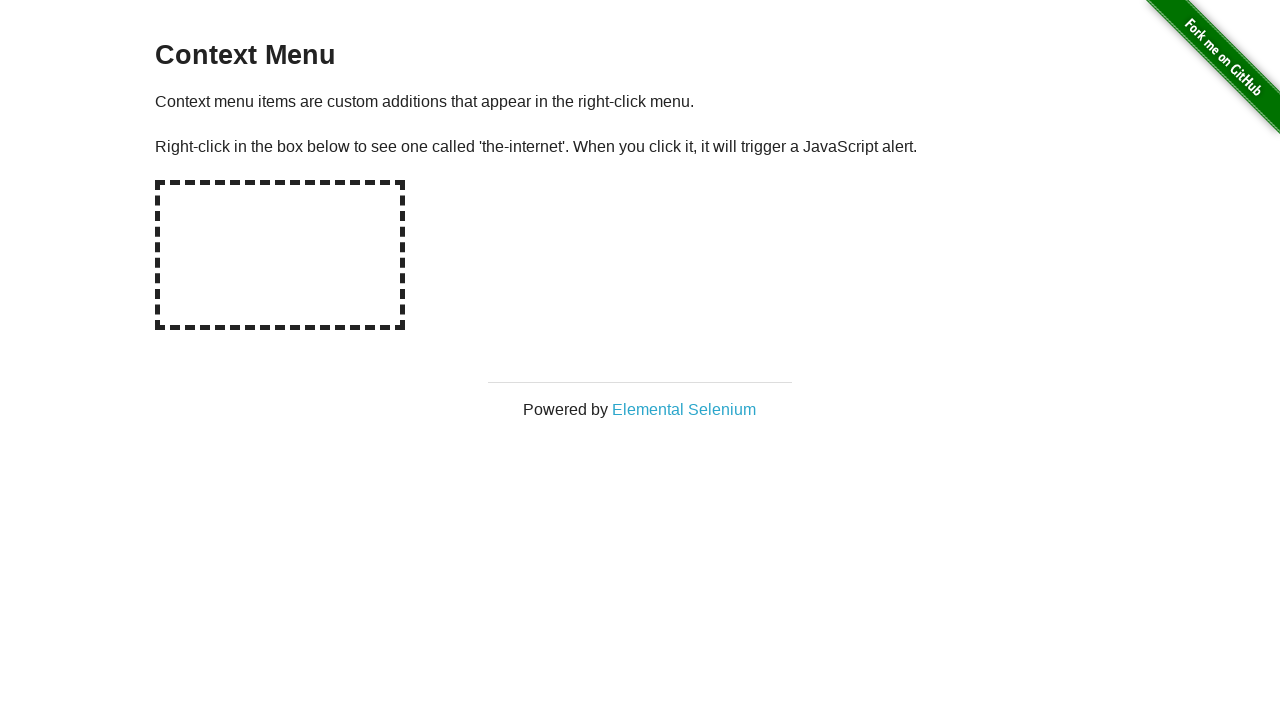

Right-clicked on the hot-spot area to open context menu at (280, 255) on #hot-spot
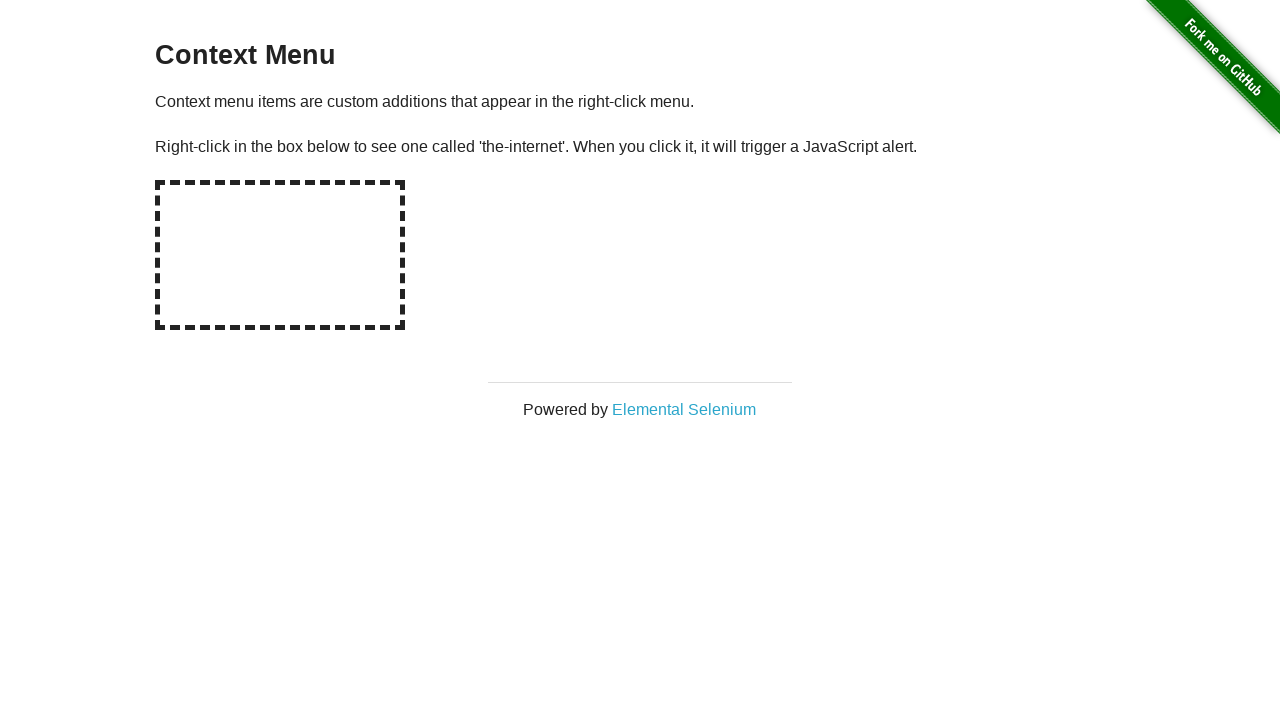

Set up dialog handler to capture and accept alerts
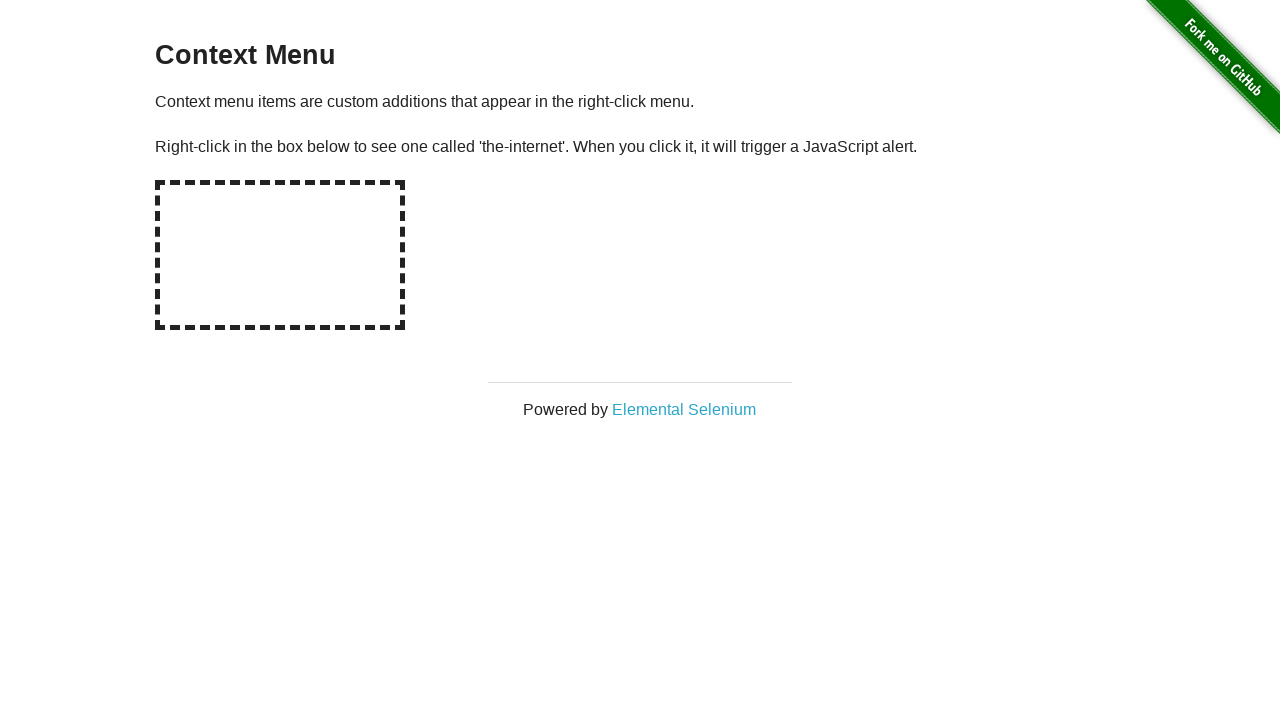

Right-clicked on hot-spot again to trigger the alert dialog at (280, 255) on #hot-spot
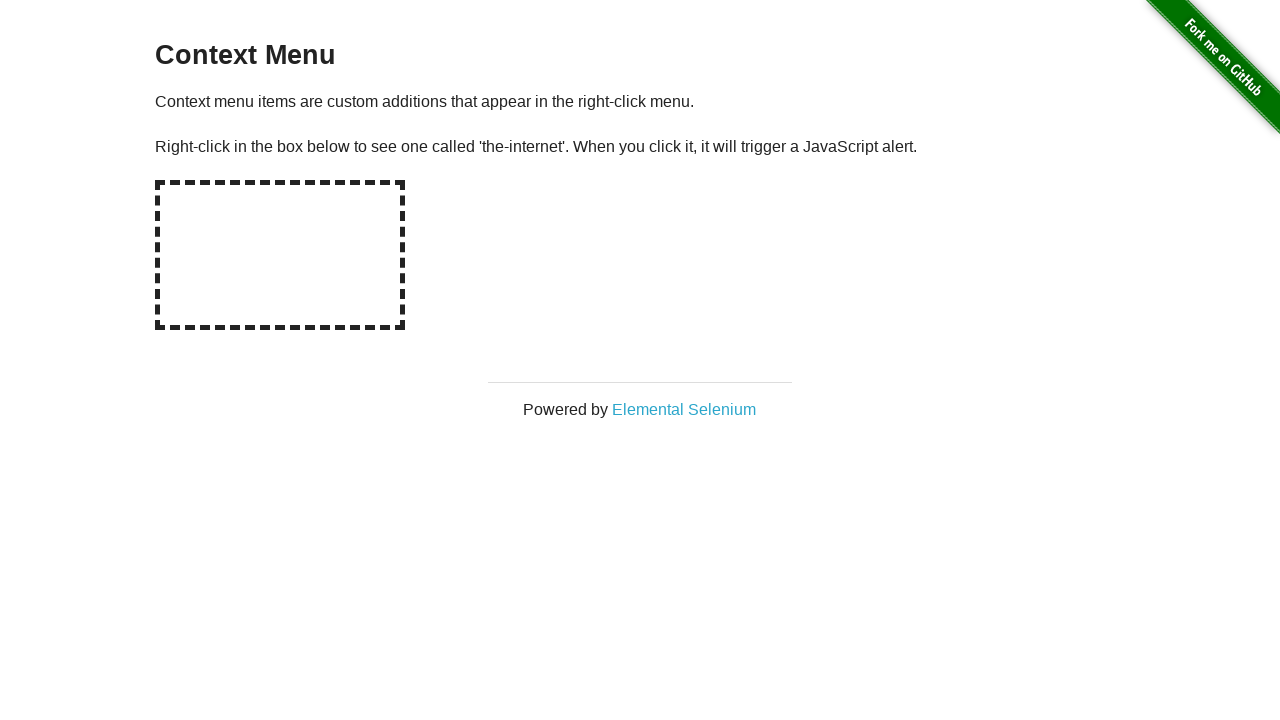

Waited for dialog to be processed and accepted
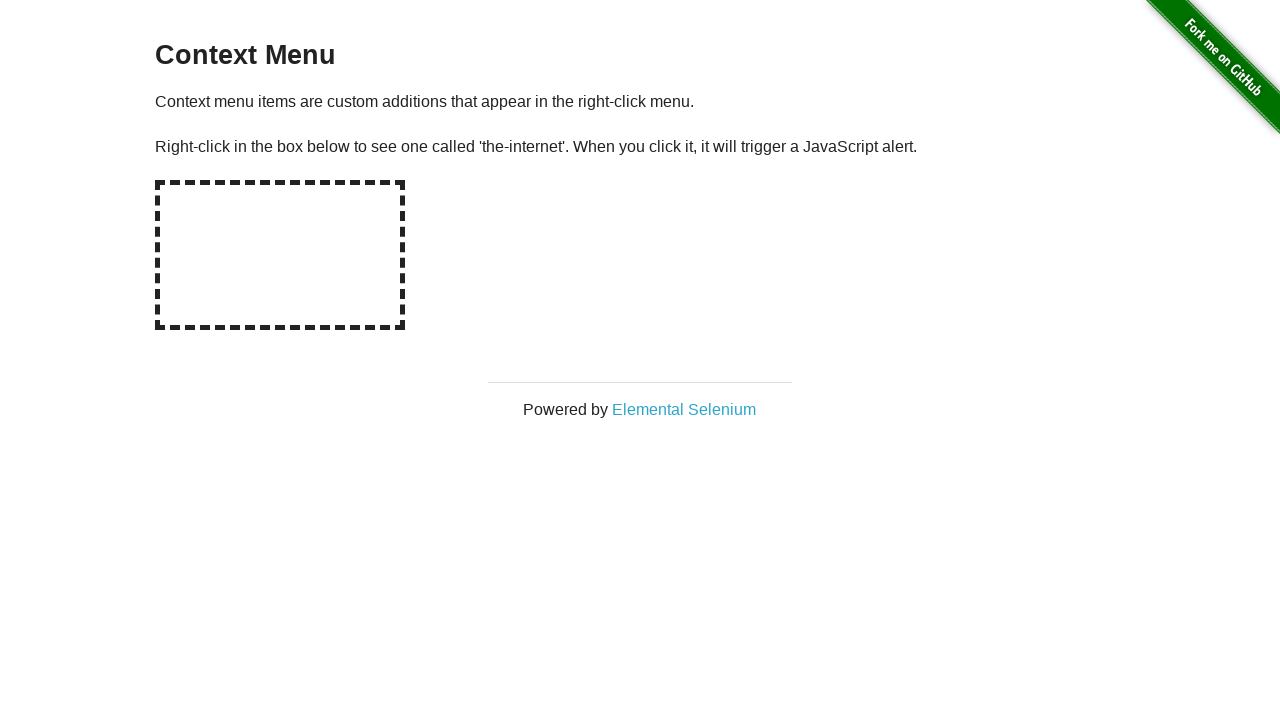

Clicked on 'Elemental Selenium' link which opens in a new tab at (684, 409) on a:has-text('Elemental Selenium')
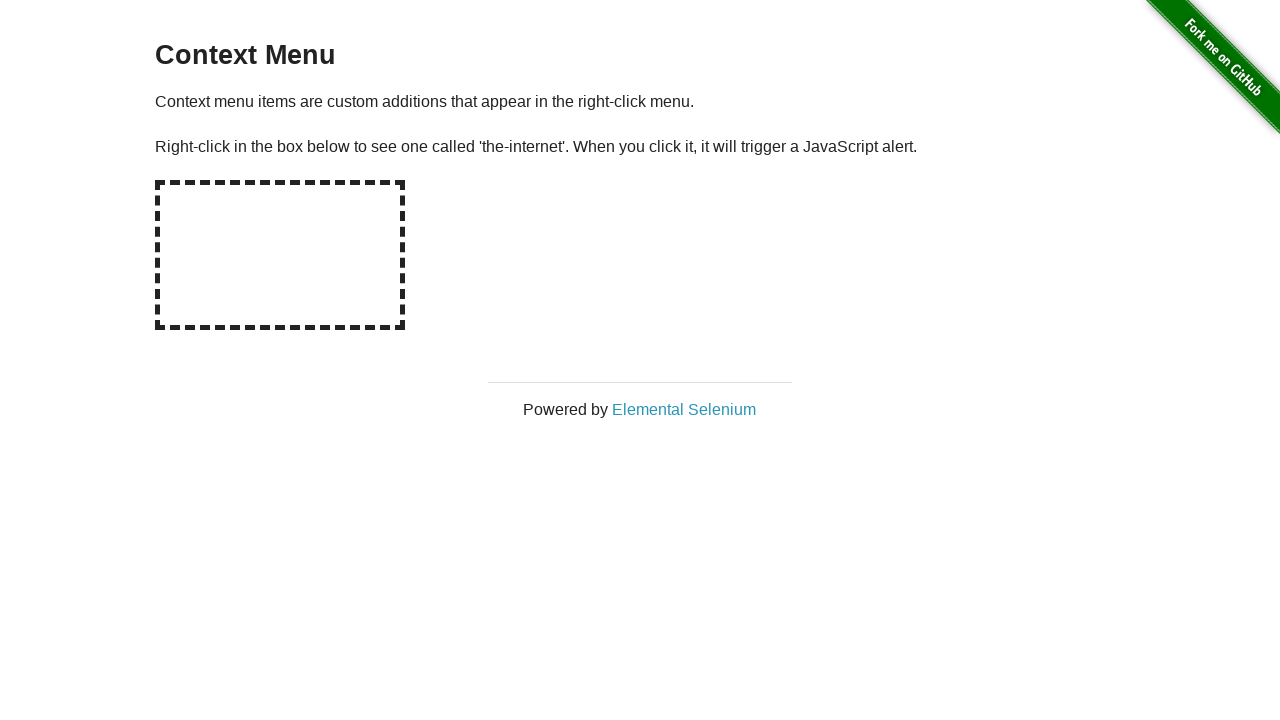

Switched to new page and waited for it to fully load
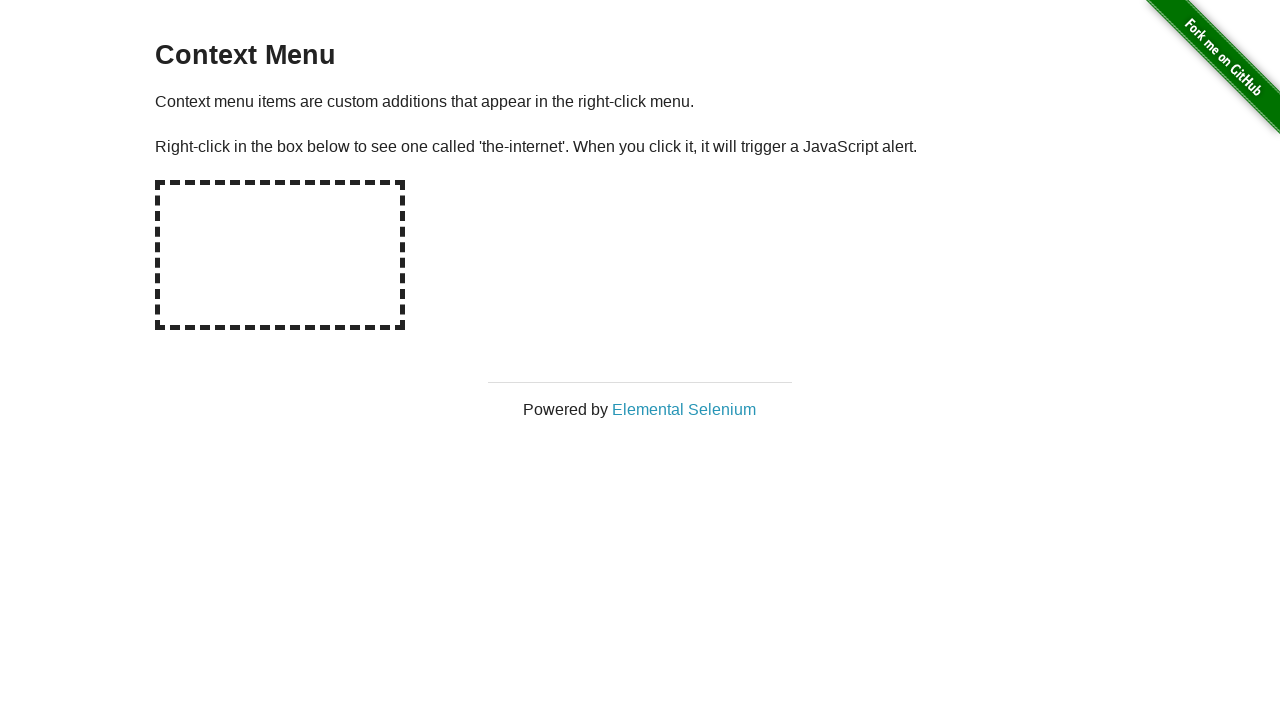

Located and waited for h1 element on the new page
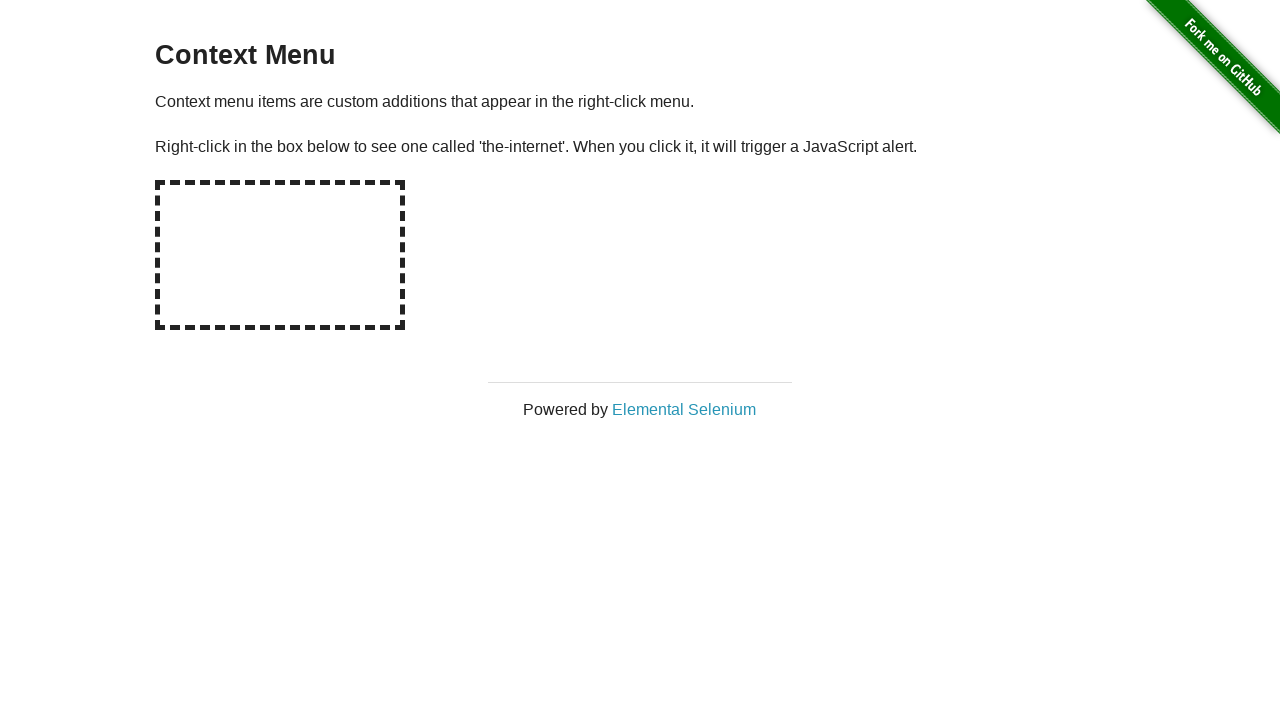

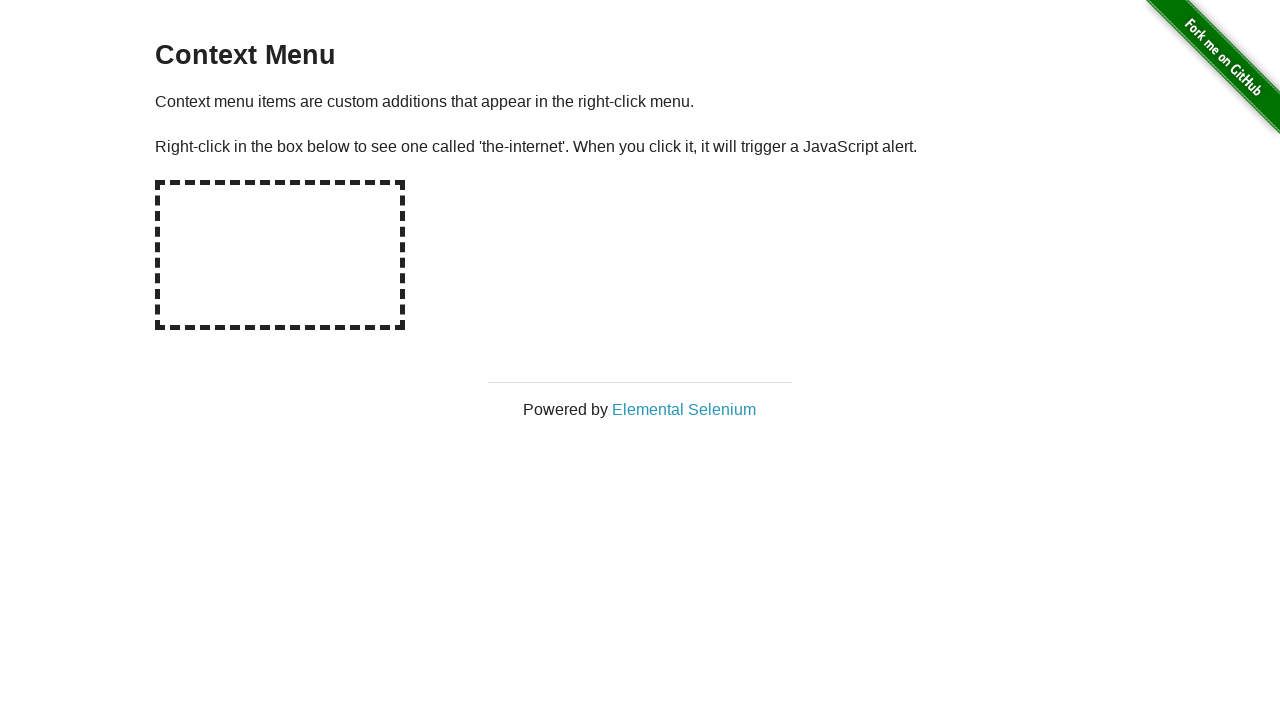